Tests nested frame handling by accessing a parent frame, then its child frame, and clicking an element within the nested frame

Starting URL: https://ui.vision/demo/webtest/frames/

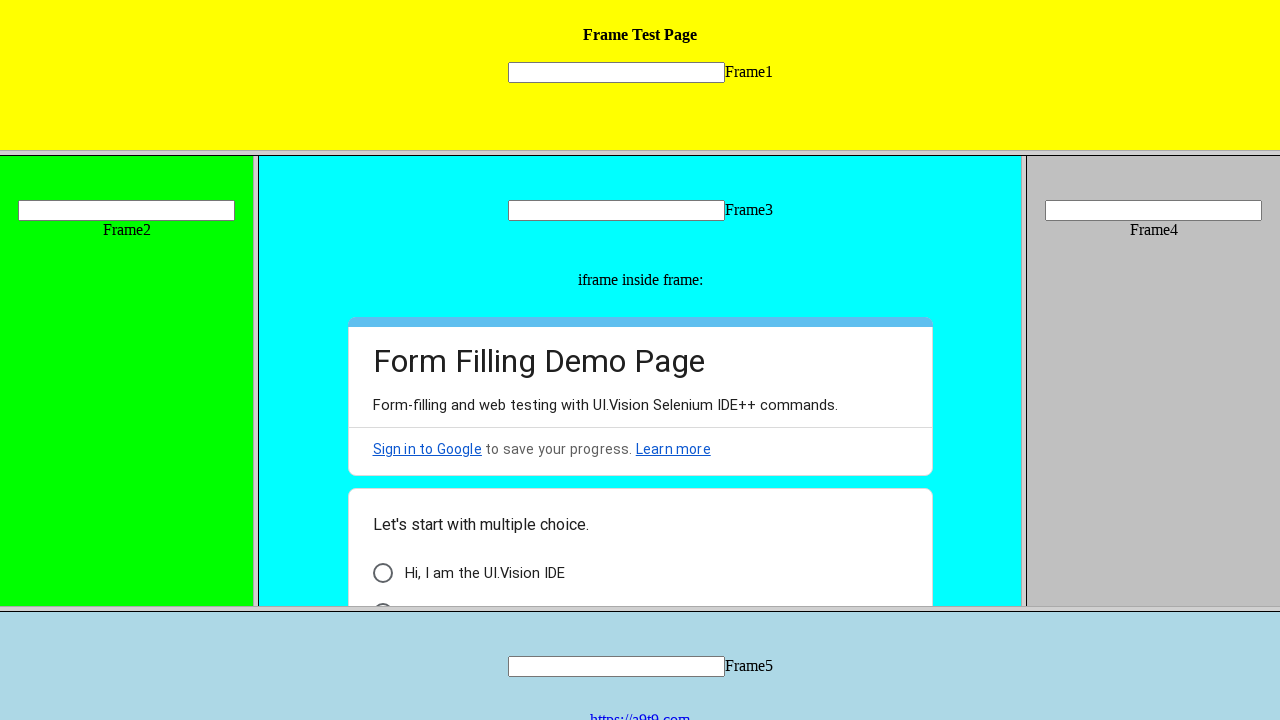

Located parent frame by URL (frame_3.html)
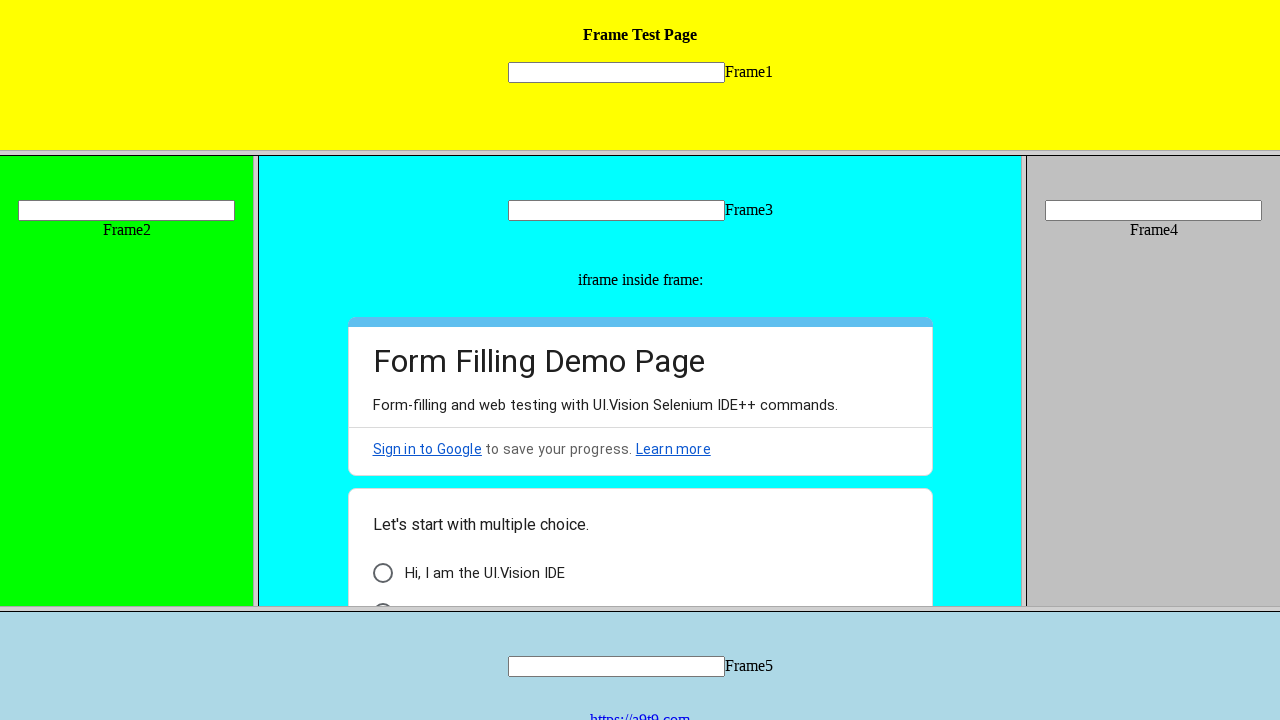

Retrieved child frames from parent frame
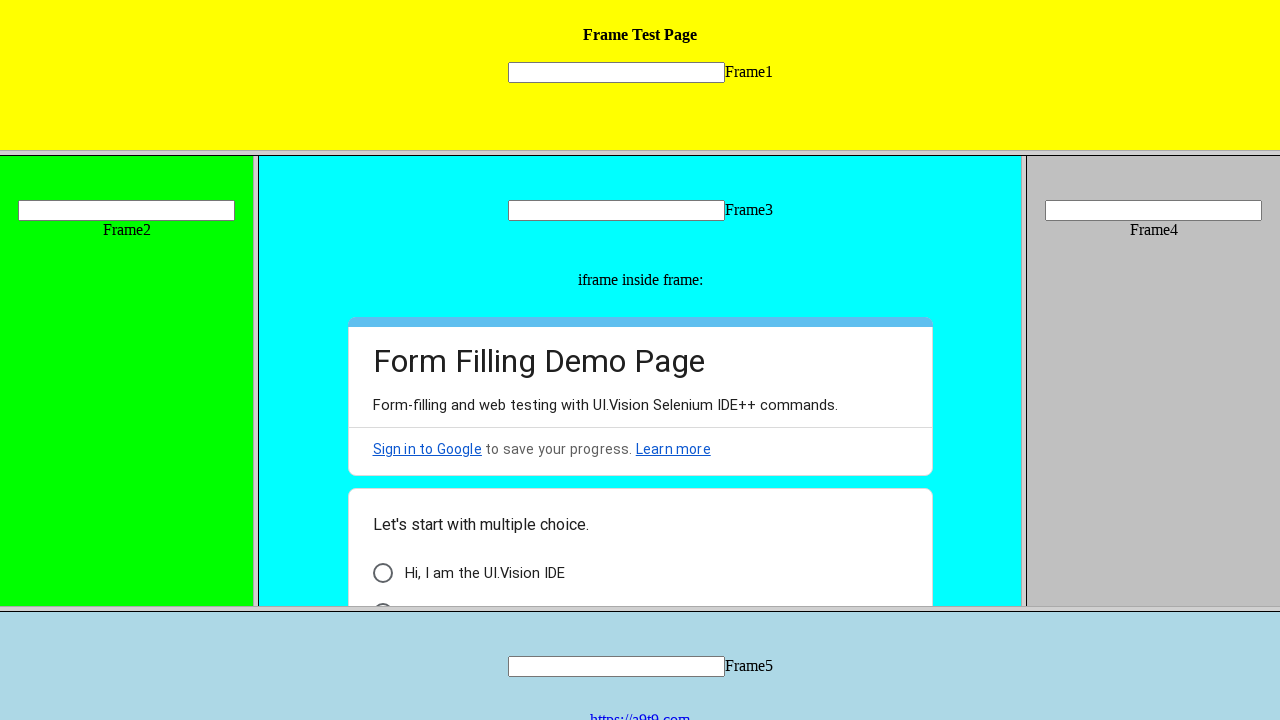

Accessed first child frame from nested frame hierarchy
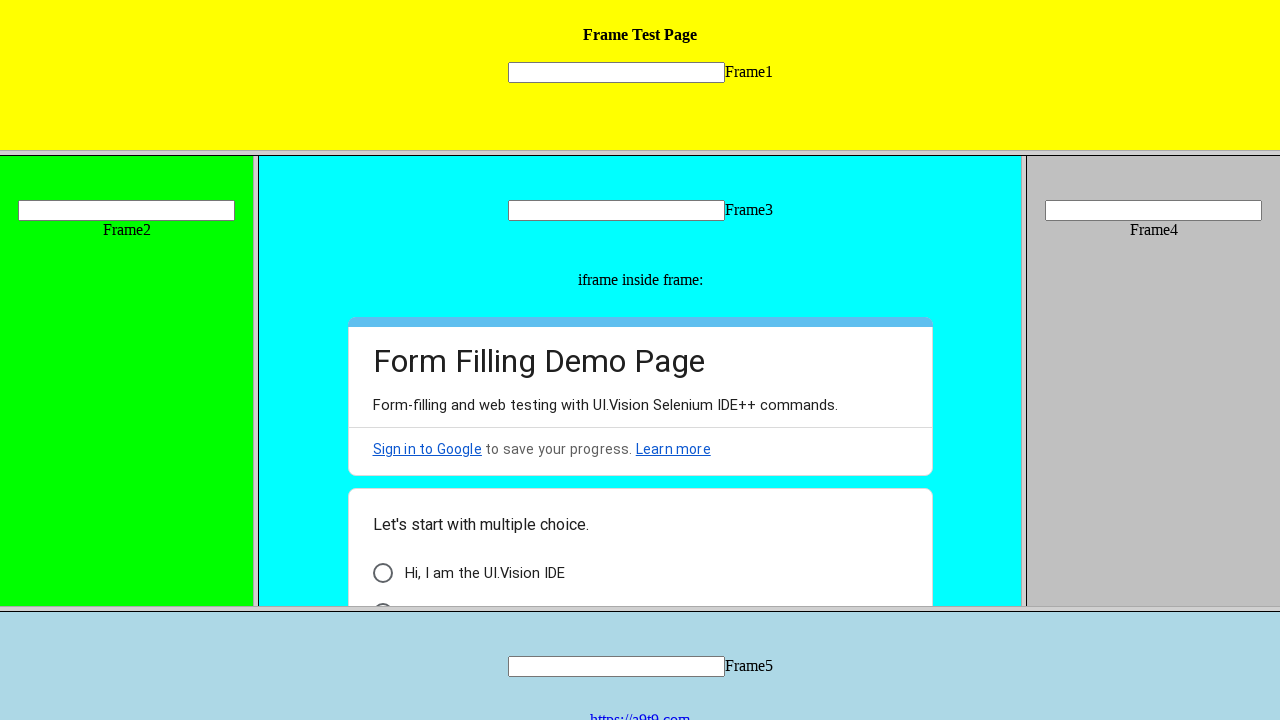

Clicked element (div#i6) within nested child frame at (382, 573) on div#i6
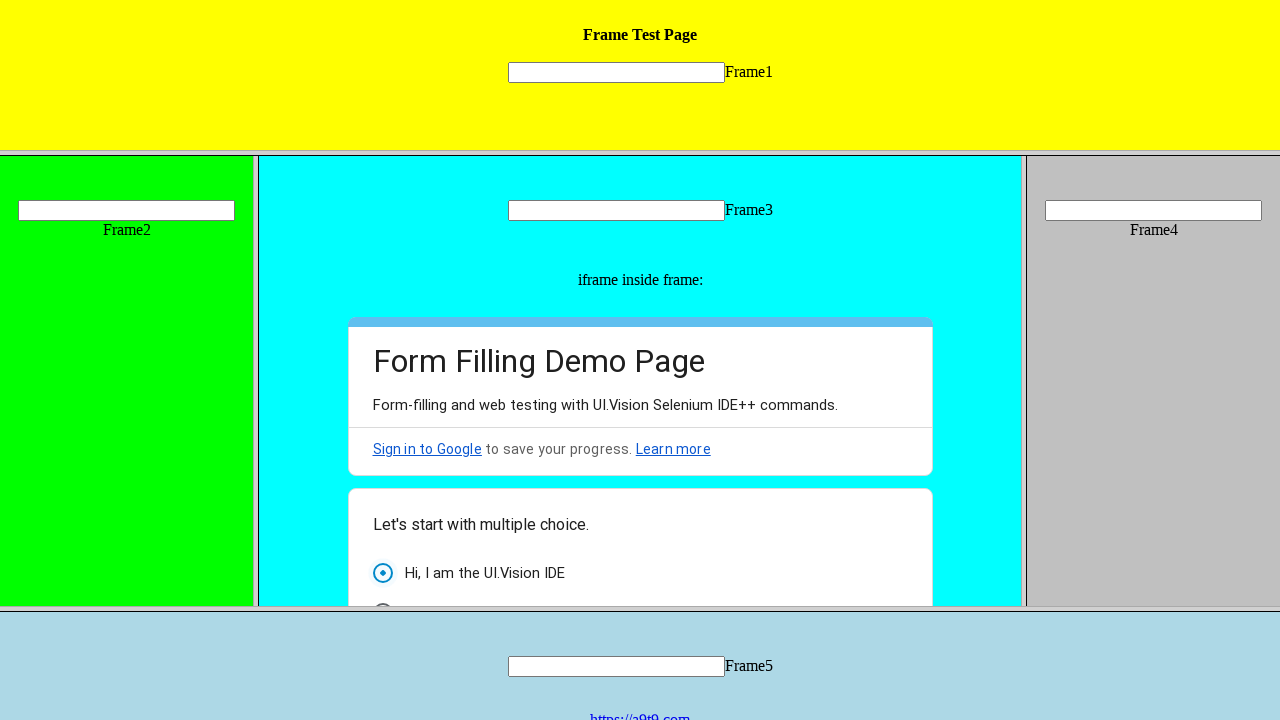

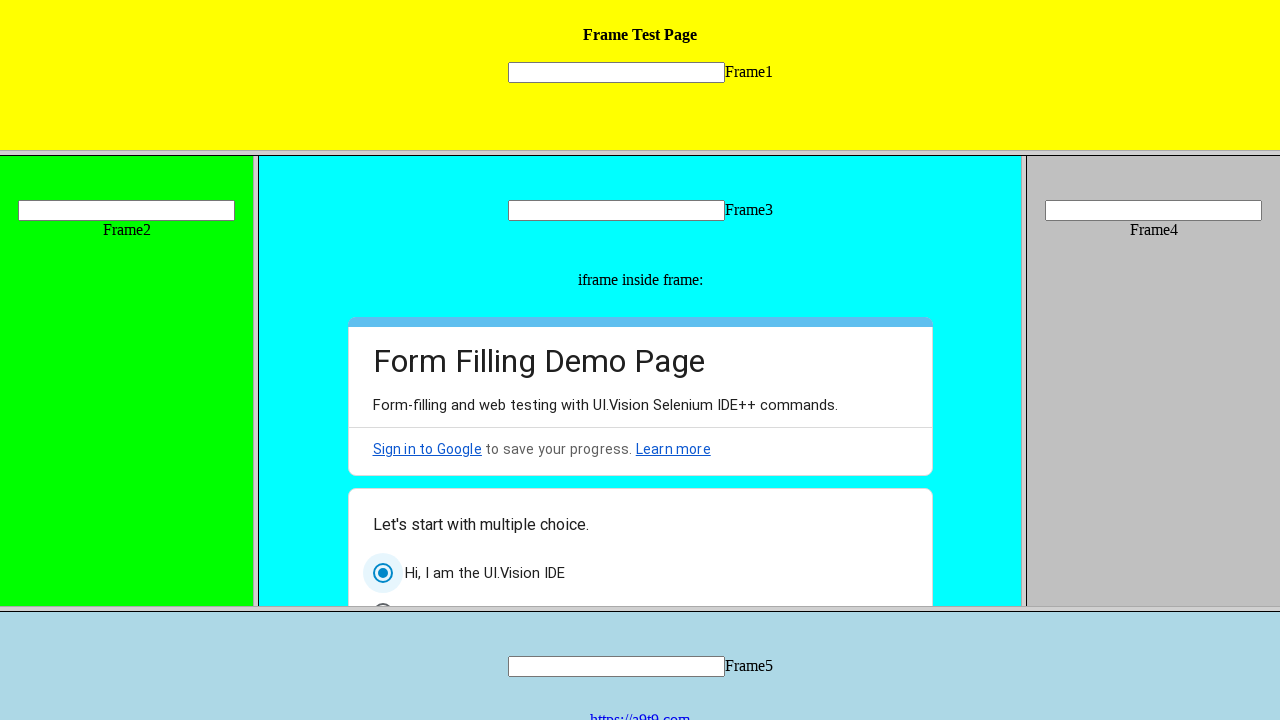